Tests the Python.org search functionality by entering a search query and clicking the submit button to perform a search.

Starting URL: https://www.python.org/

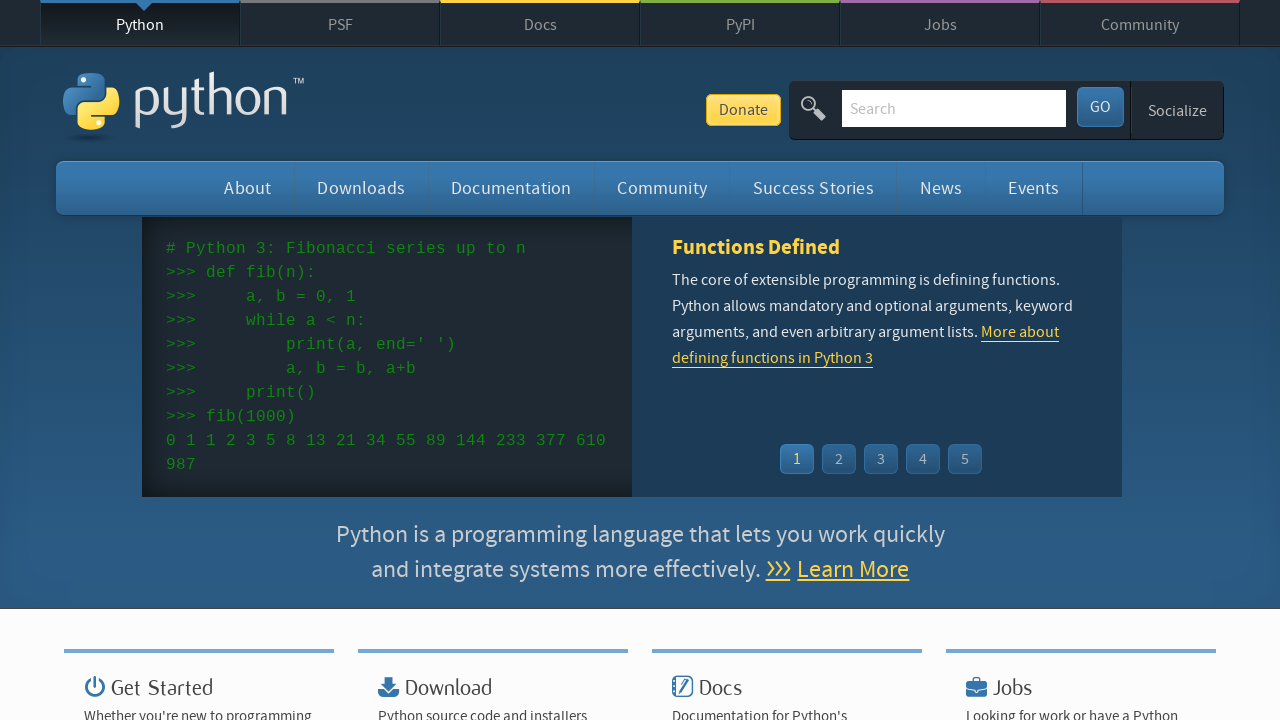

Filled search box with 'web development' on input[name='q']
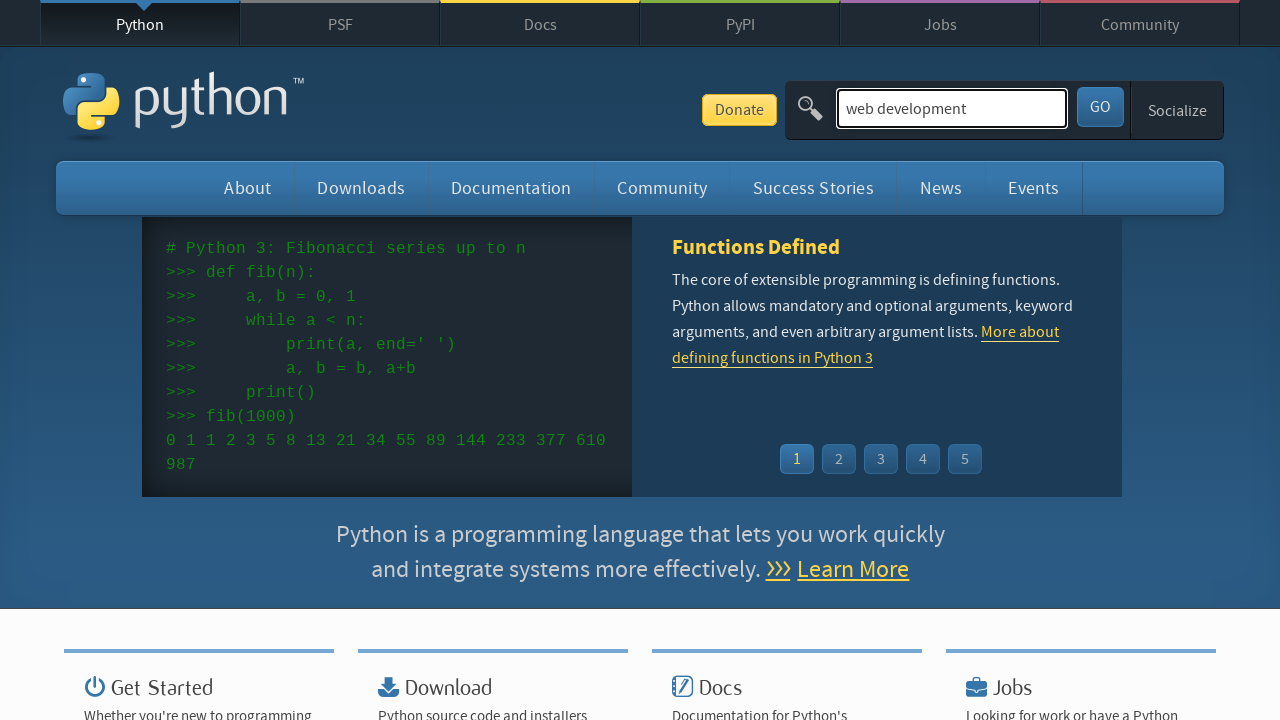

Clicked submit button to perform search at (1100, 107) on #submit
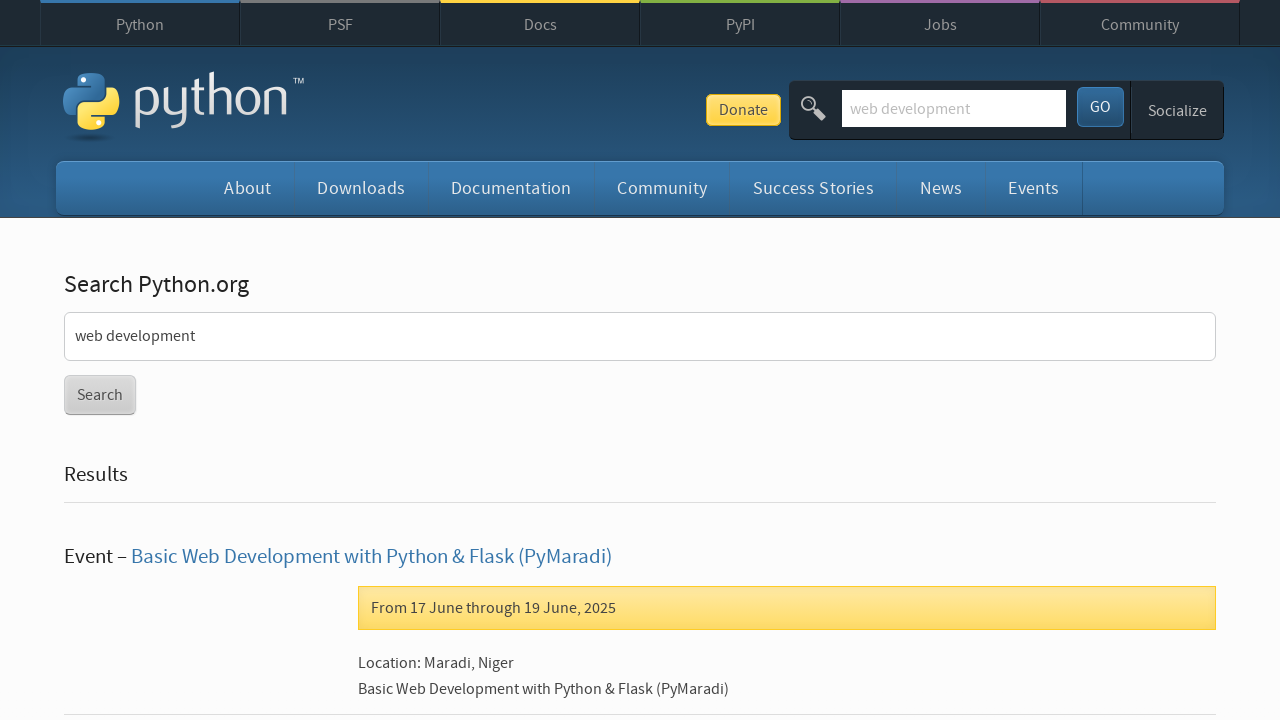

Search results page loaded
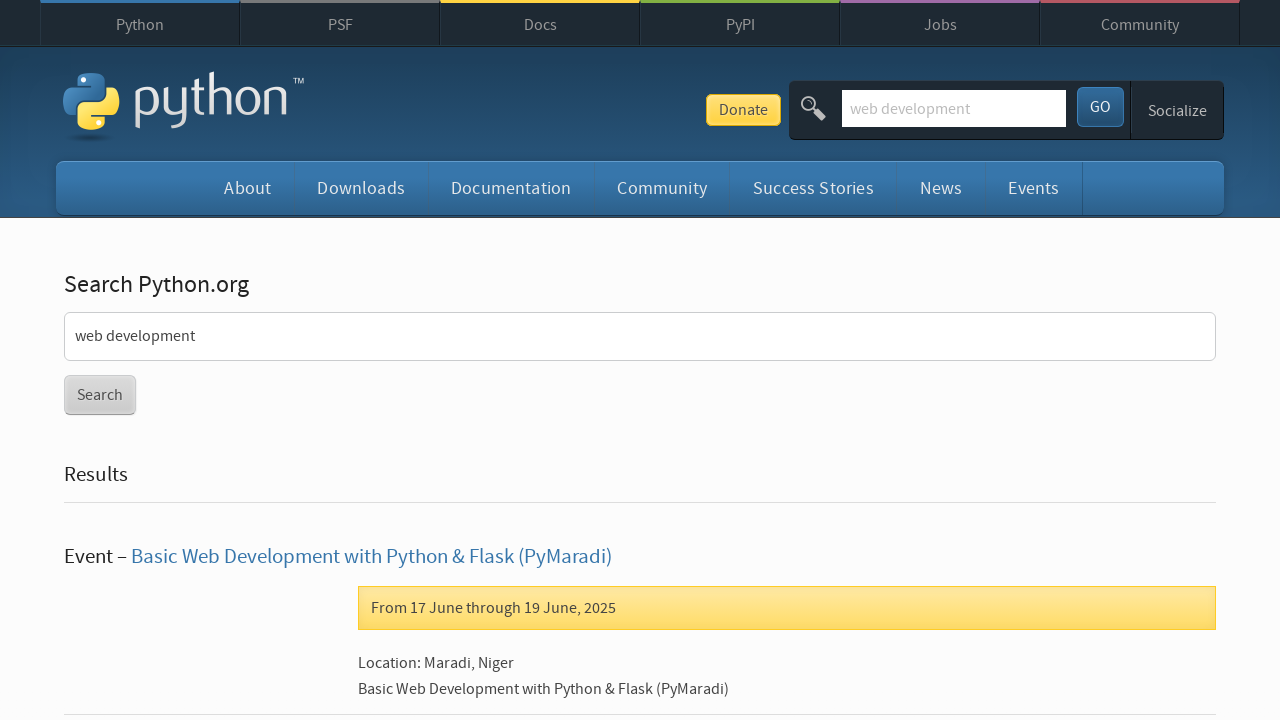

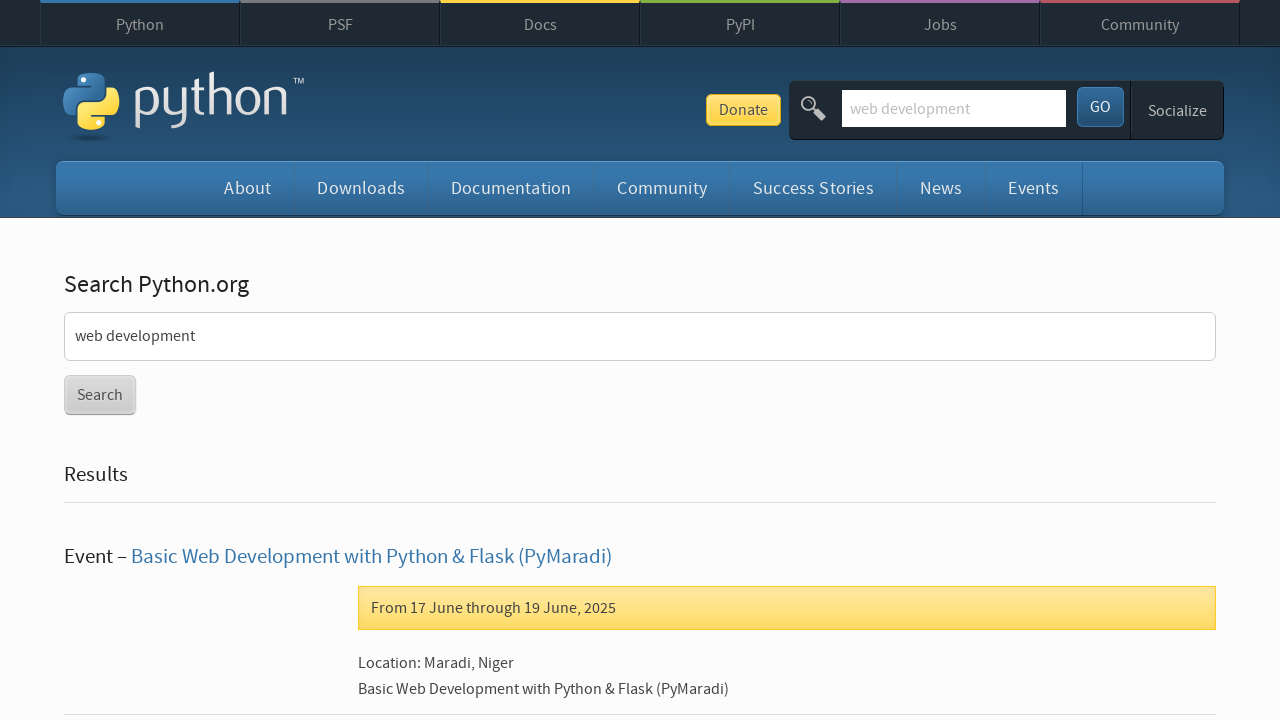